Tests drag and drop functionality by dragging items to their correct categories

Starting URL: https://demoapps.qspiders.com/ui/dragDrop/dragToCorrect?sublist=2

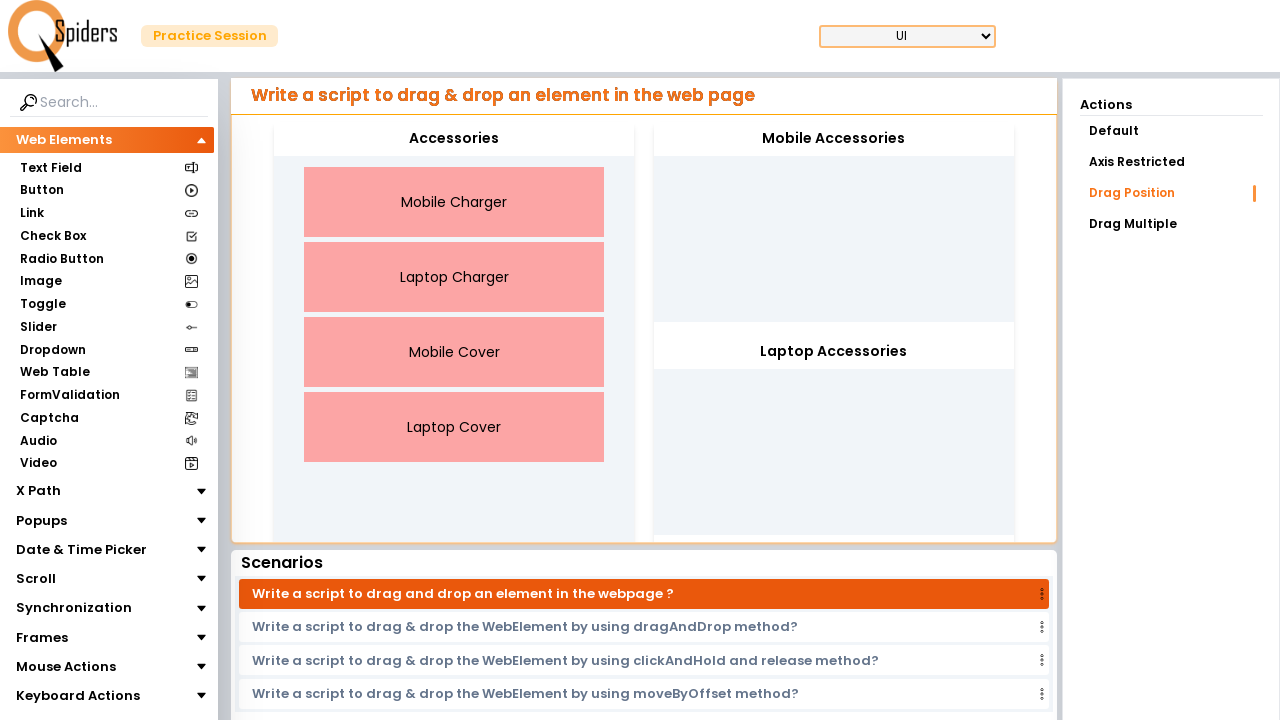

Dragged Mobile Charger to Mobile Accessories category at (834, 139)
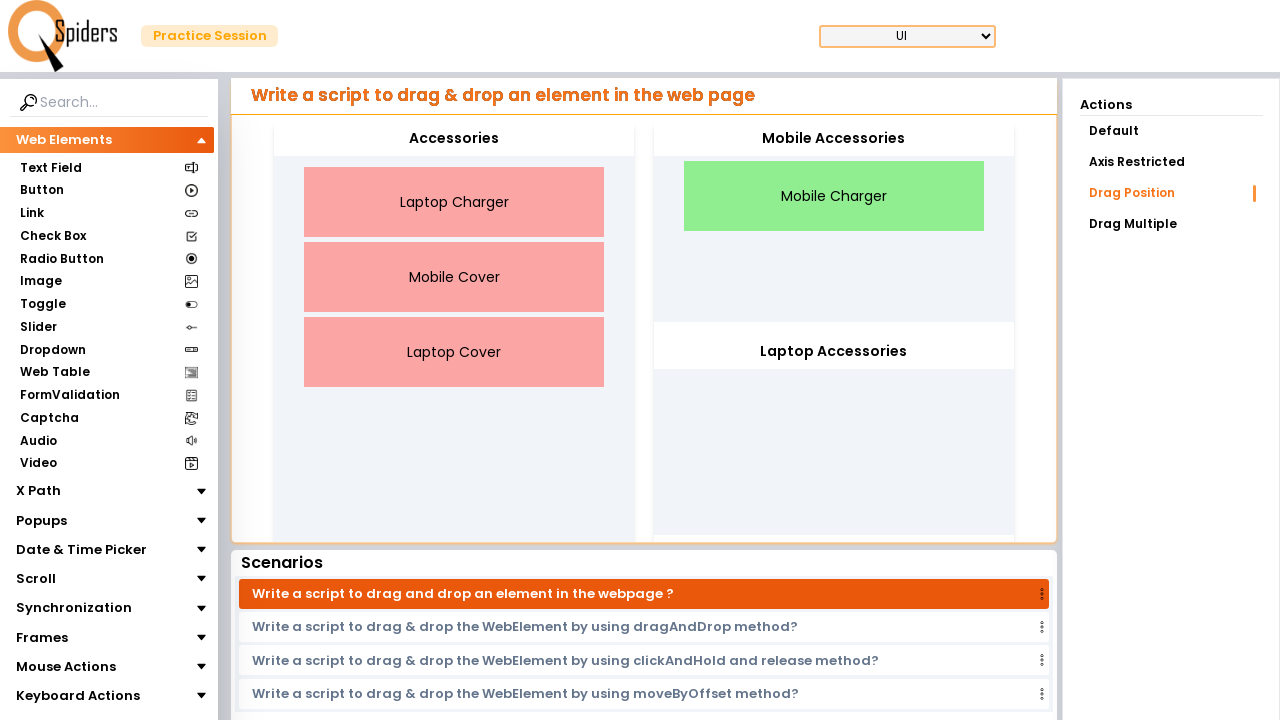

Dragged Laptop Cover to Laptop Accessories category at (834, 352)
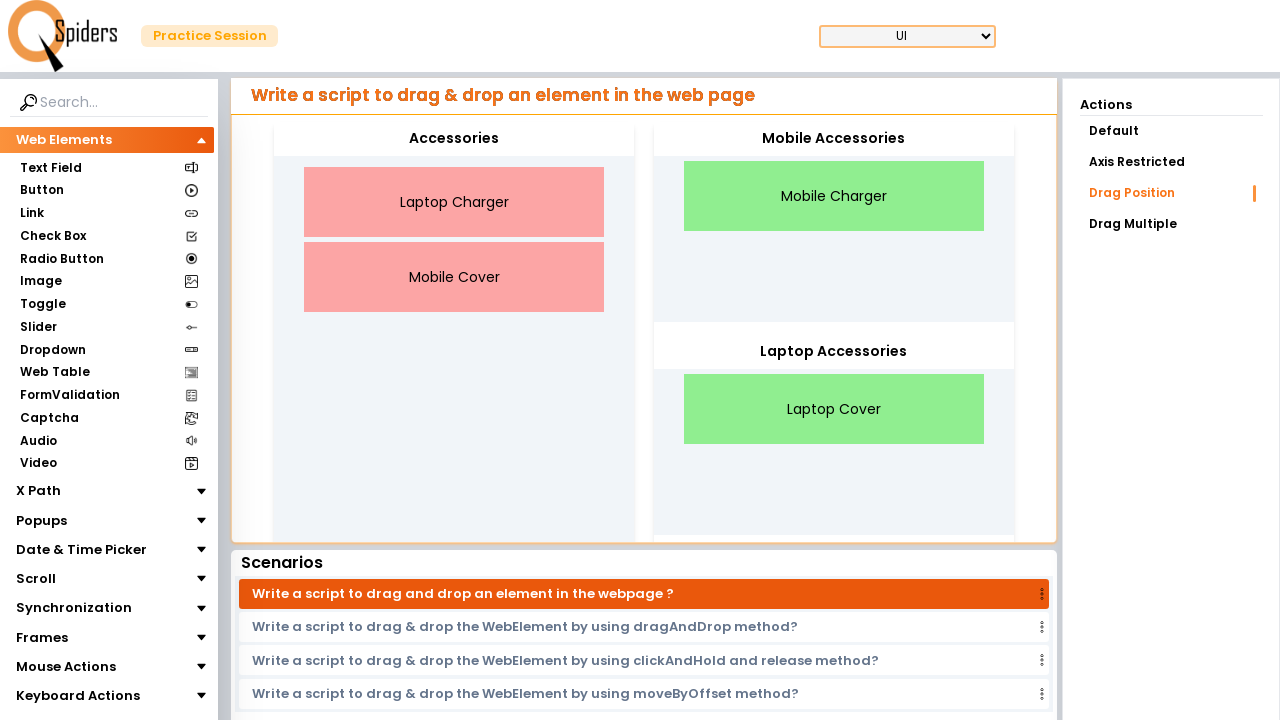

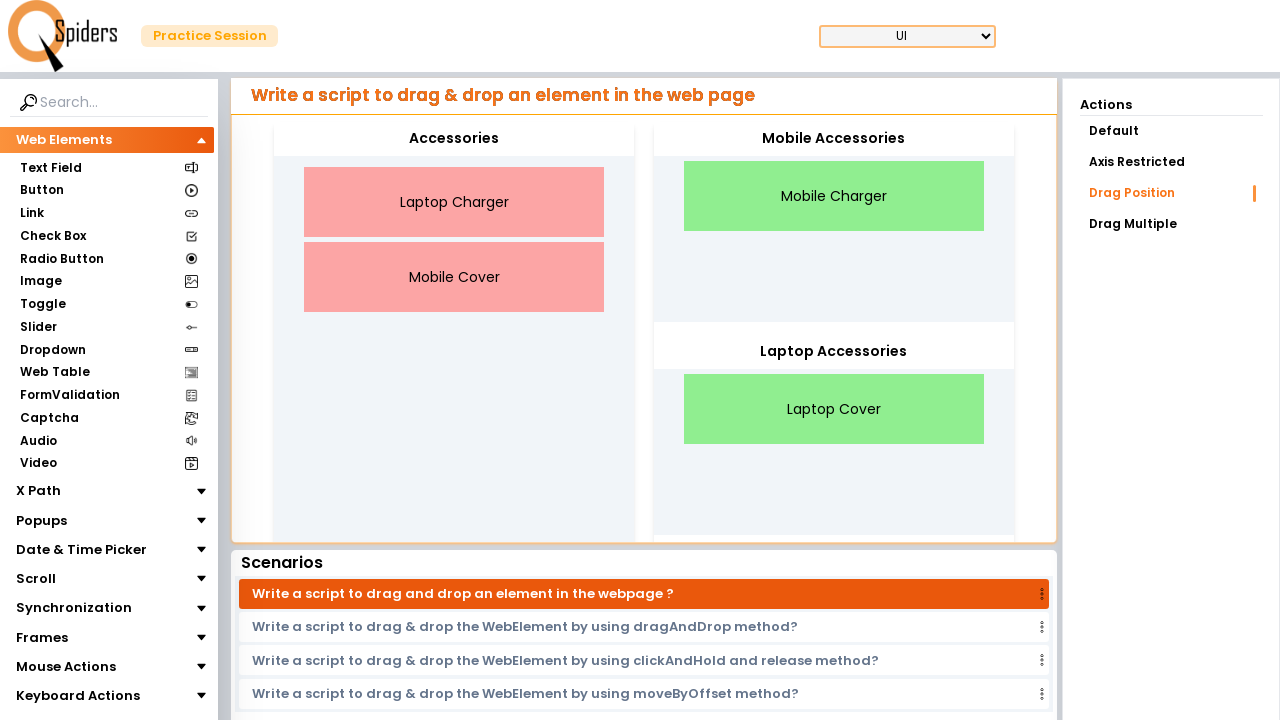